Tests train search validation by attempting to search with empty departure and arrival fields, verifying that an error message is displayed.

Starting URL: https://trip.com/

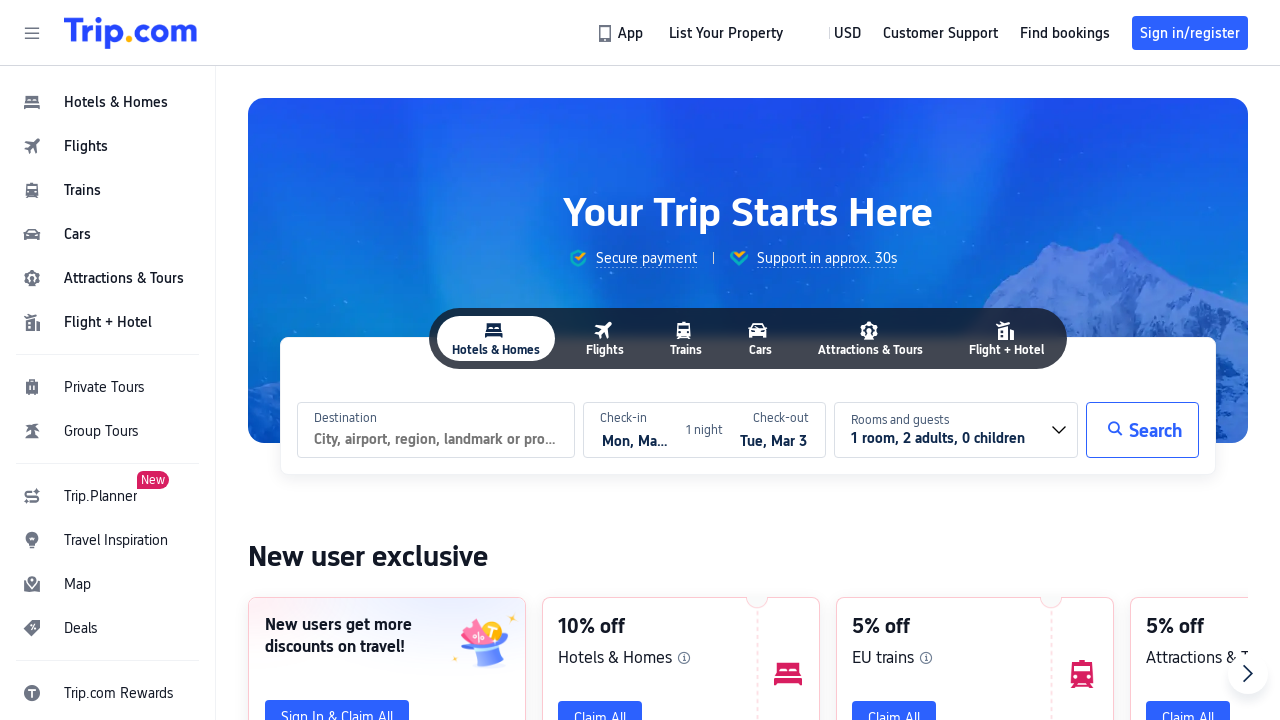

Clicked trains navigation button at (108, 190) on #header_action_nav_trains
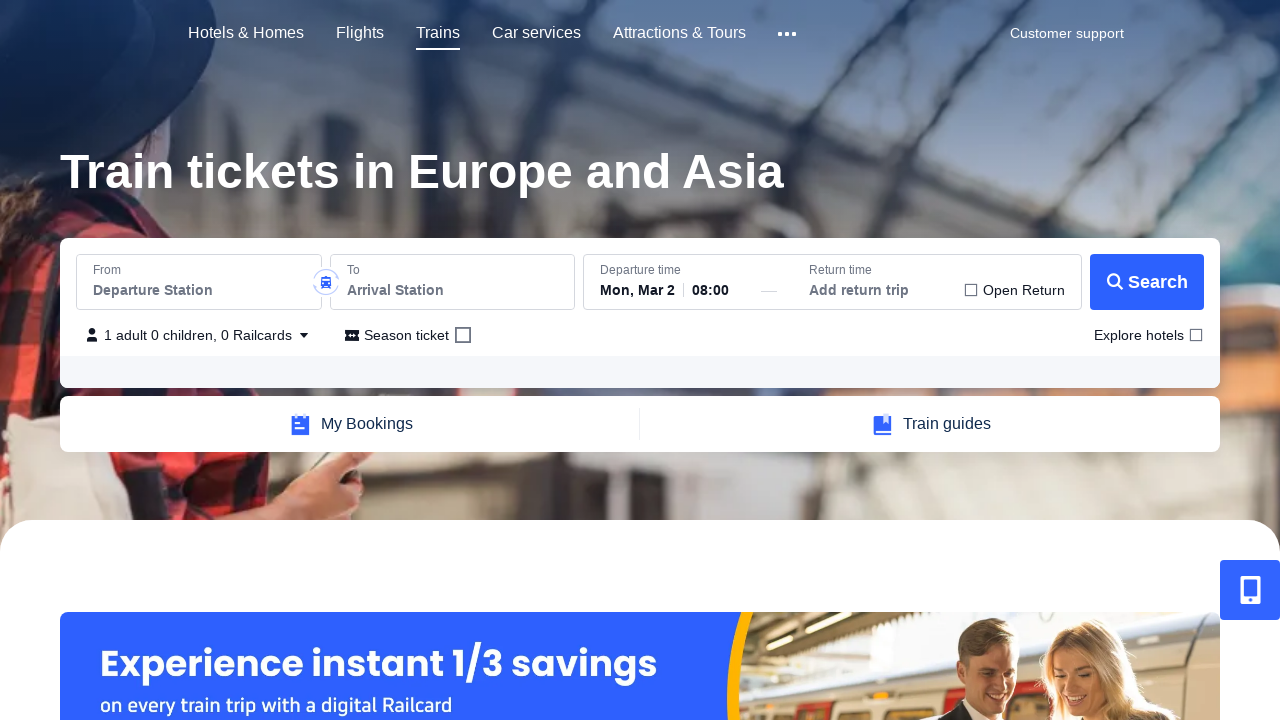

Waited 2 seconds for trains page to load
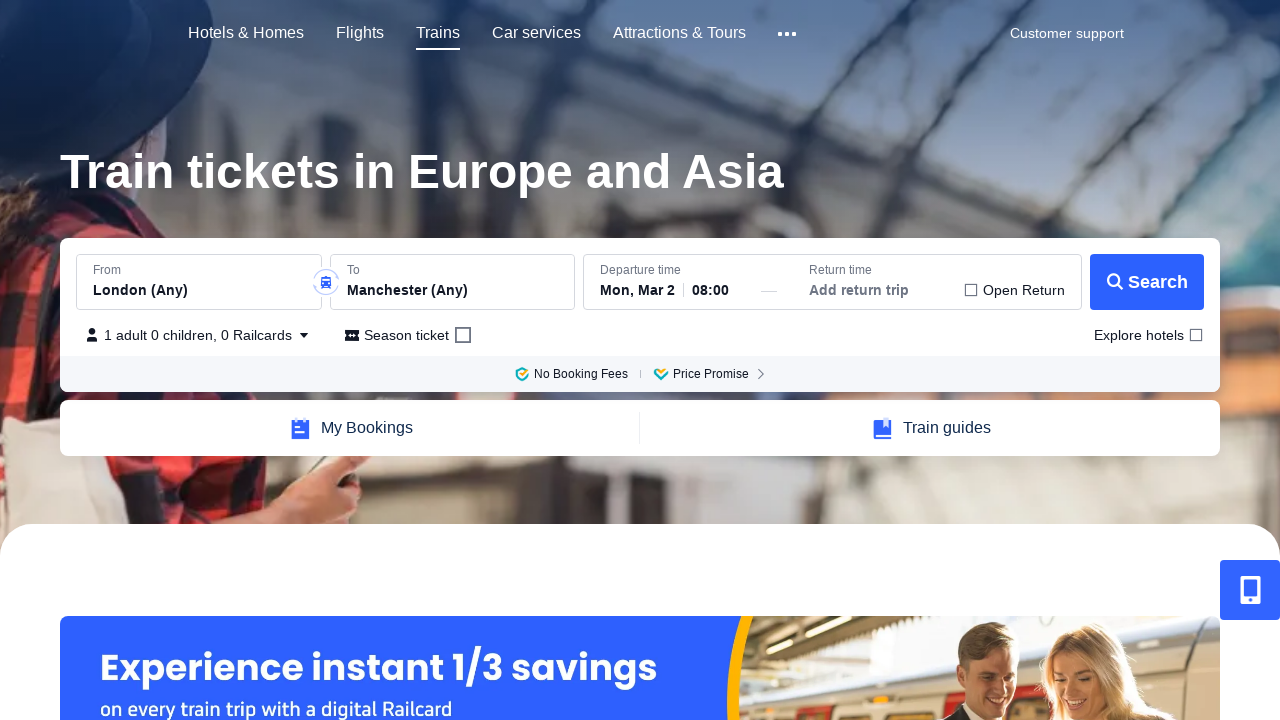

Clicked departure city field at (199, 282) on div.CityPicker_container___pdTr.CityPicker_divider__nc3eJ input
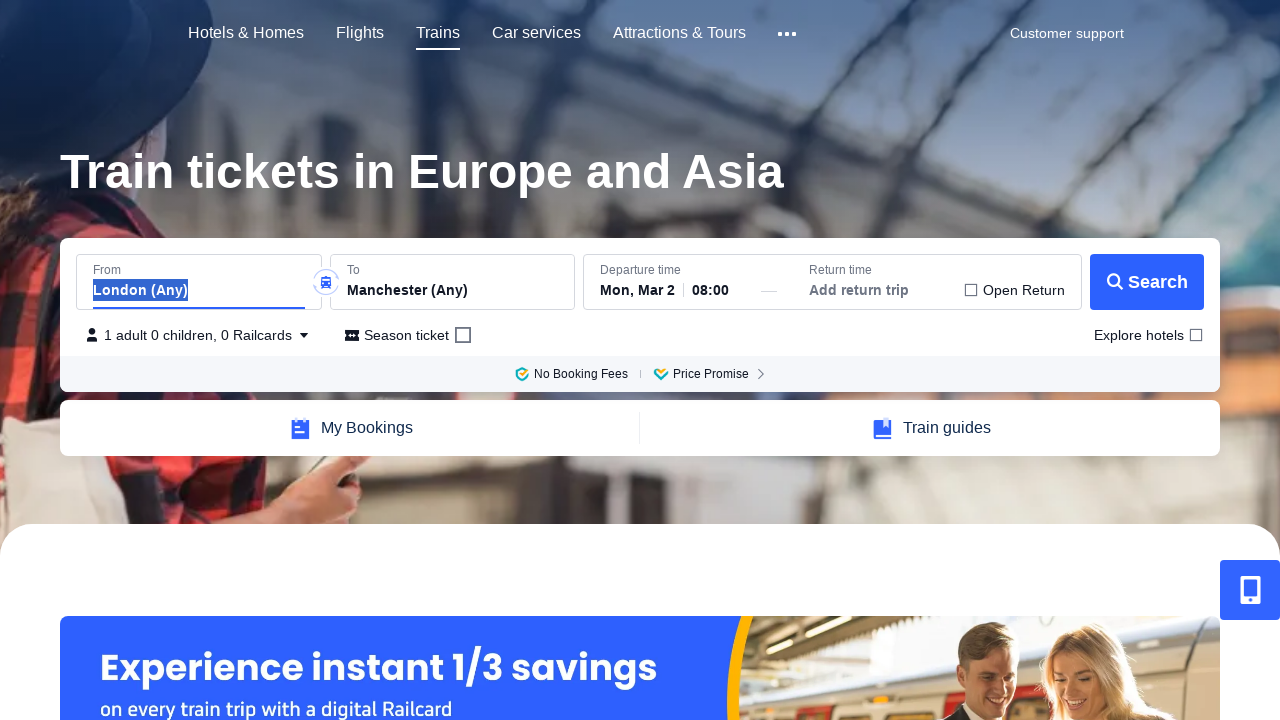

Cleared departure city field on div.CityPicker_container___pdTr.CityPicker_divider__nc3eJ .open-component input
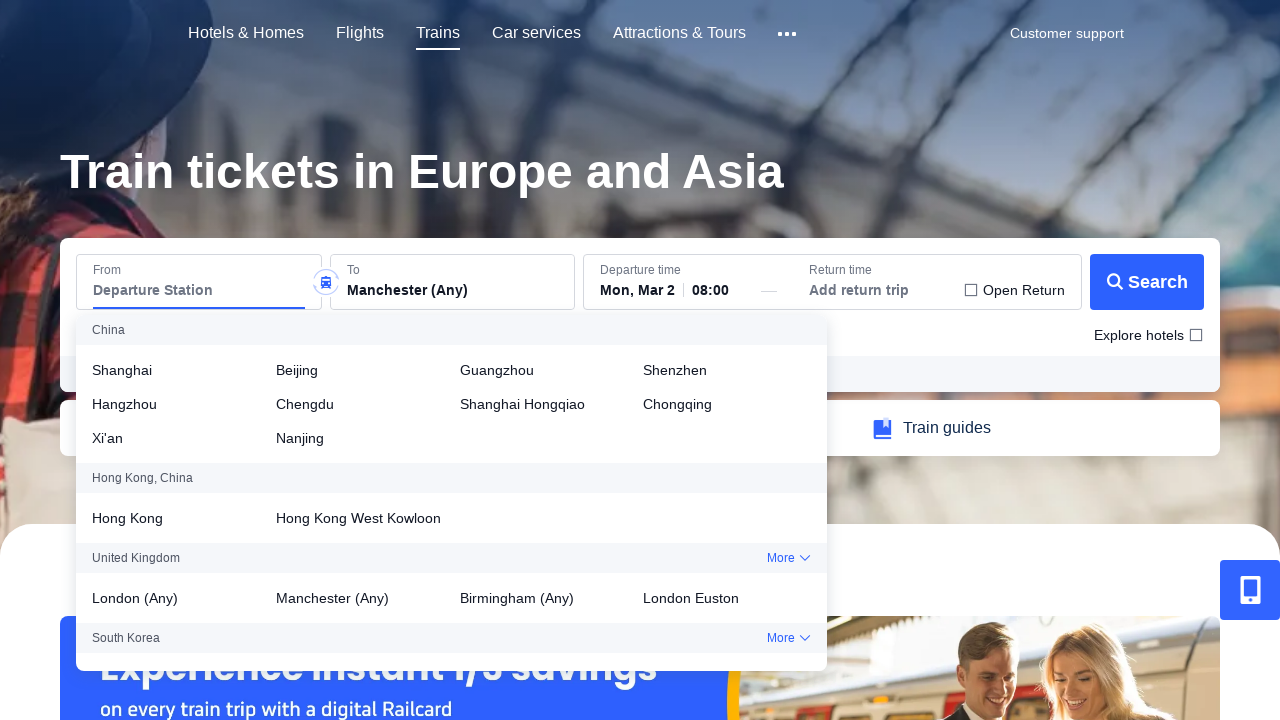

Clicked arrival city field at (452, 282) on div.station > div:nth-child(3) input
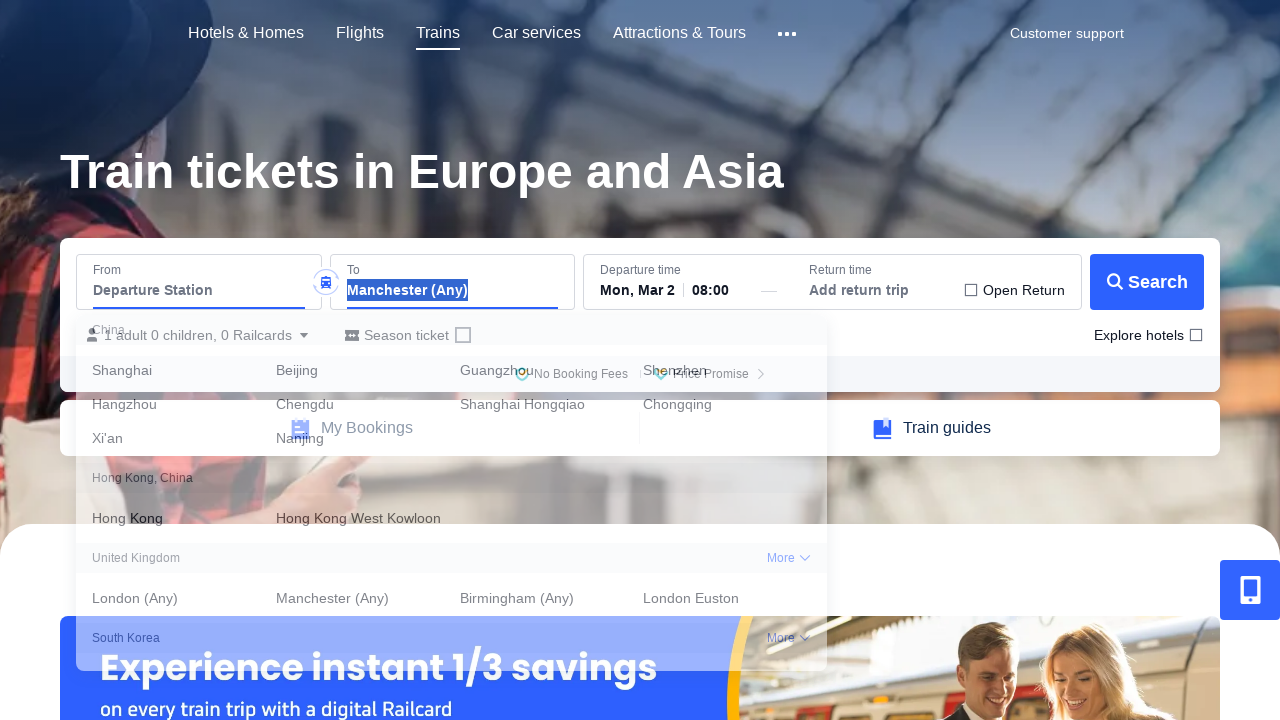

Cleared arrival city field on div.station > div:nth-child(3) .open-component input
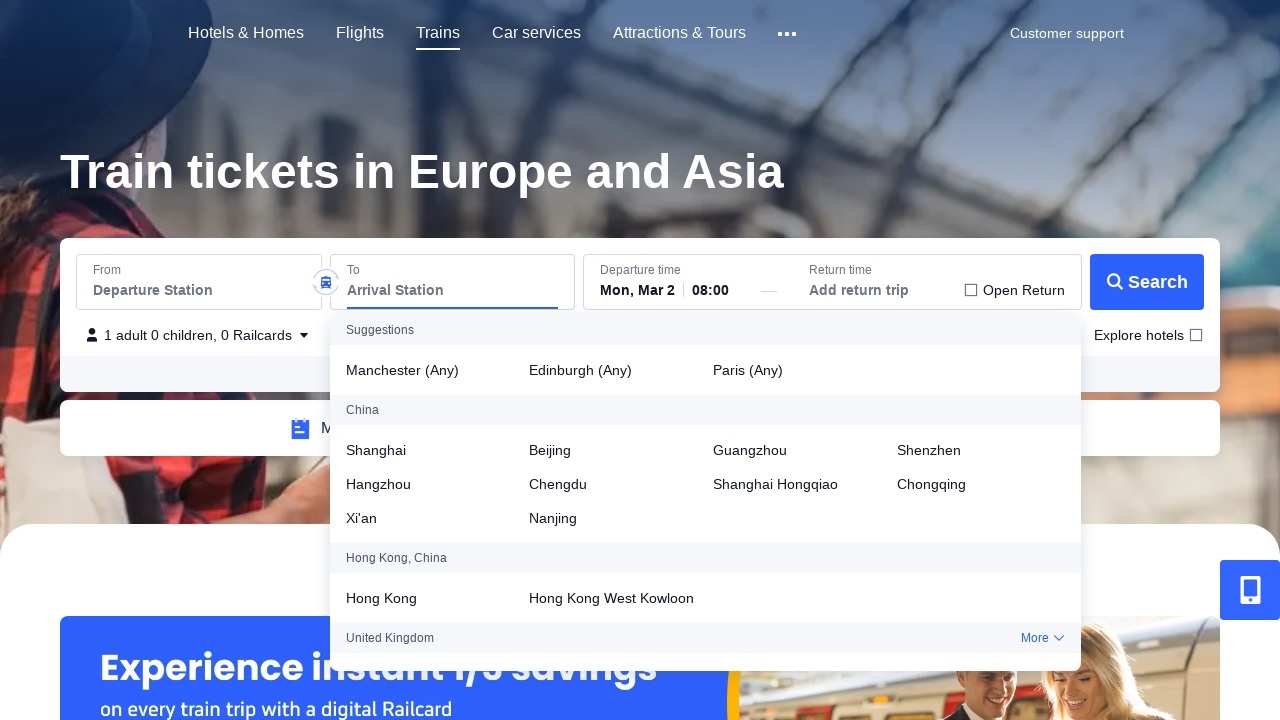

Clicked search button with empty departure and arrival fields at (1147, 282) on .SearchBtn_container__vR1Vw
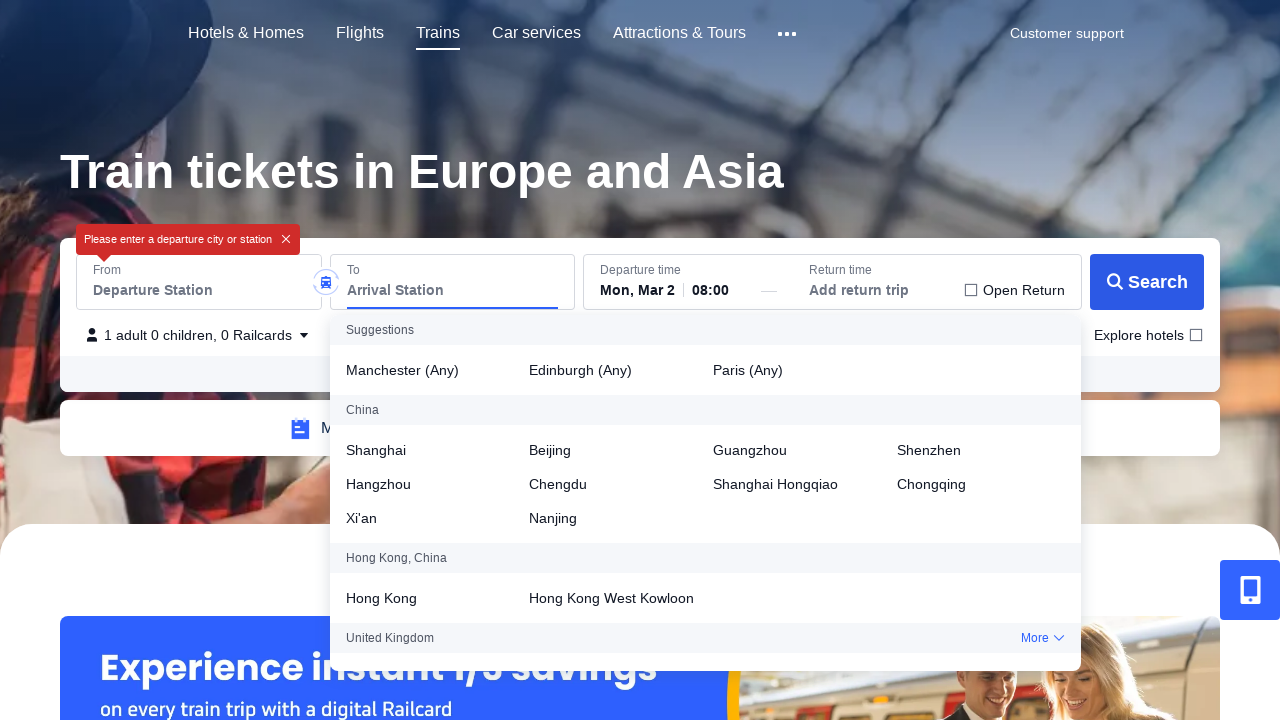

Clicked departure city field again at (199, 282) on div.CityPicker_container___pdTr.CityPicker_divider__nc3eJ input
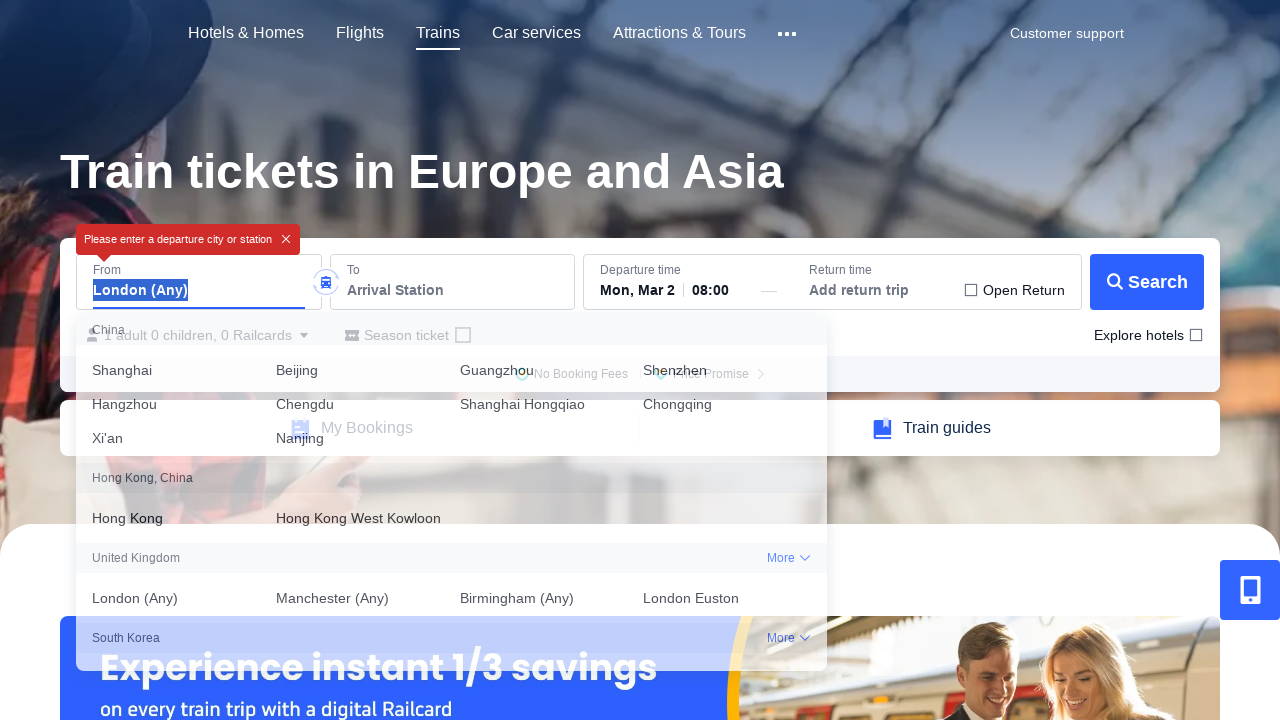

Cleared departure city field again on div.CityPicker_container___pdTr.CityPicker_divider__nc3eJ .open-component input
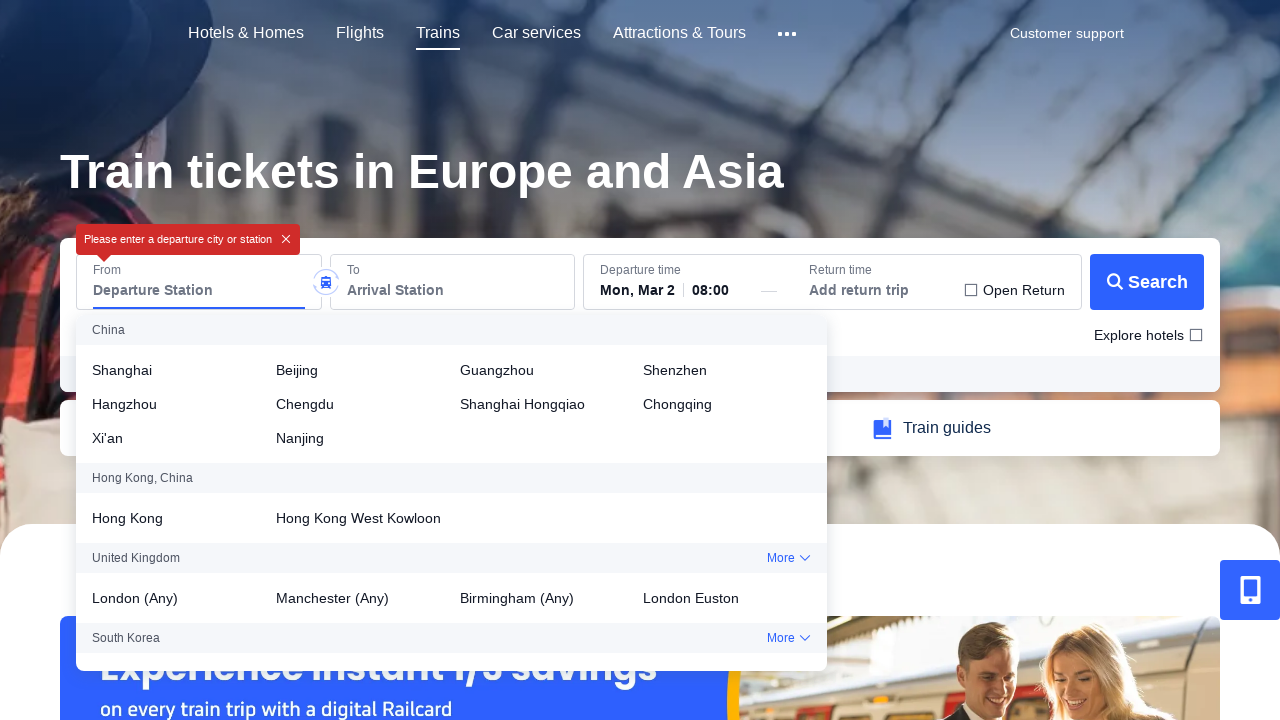

Clicked search button again with empty fields at (1147, 282) on .SearchBtn_container__vR1Vw
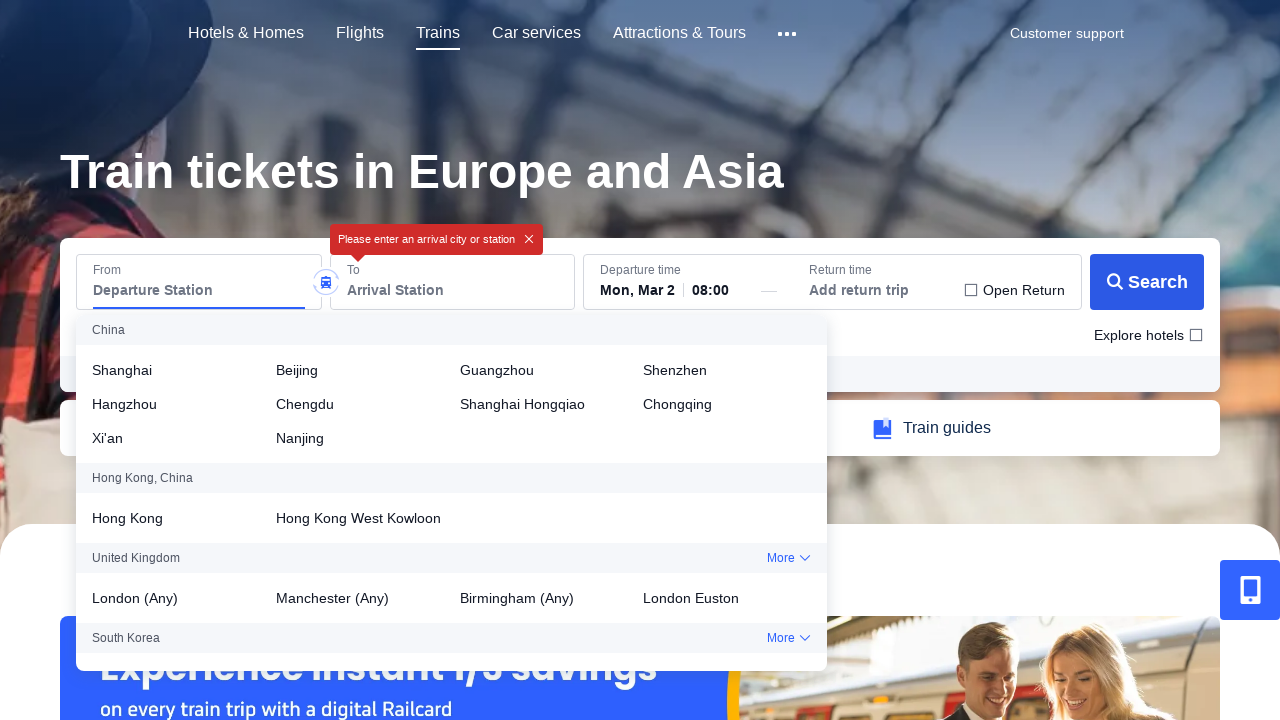

Verified error message is displayed for empty search fields
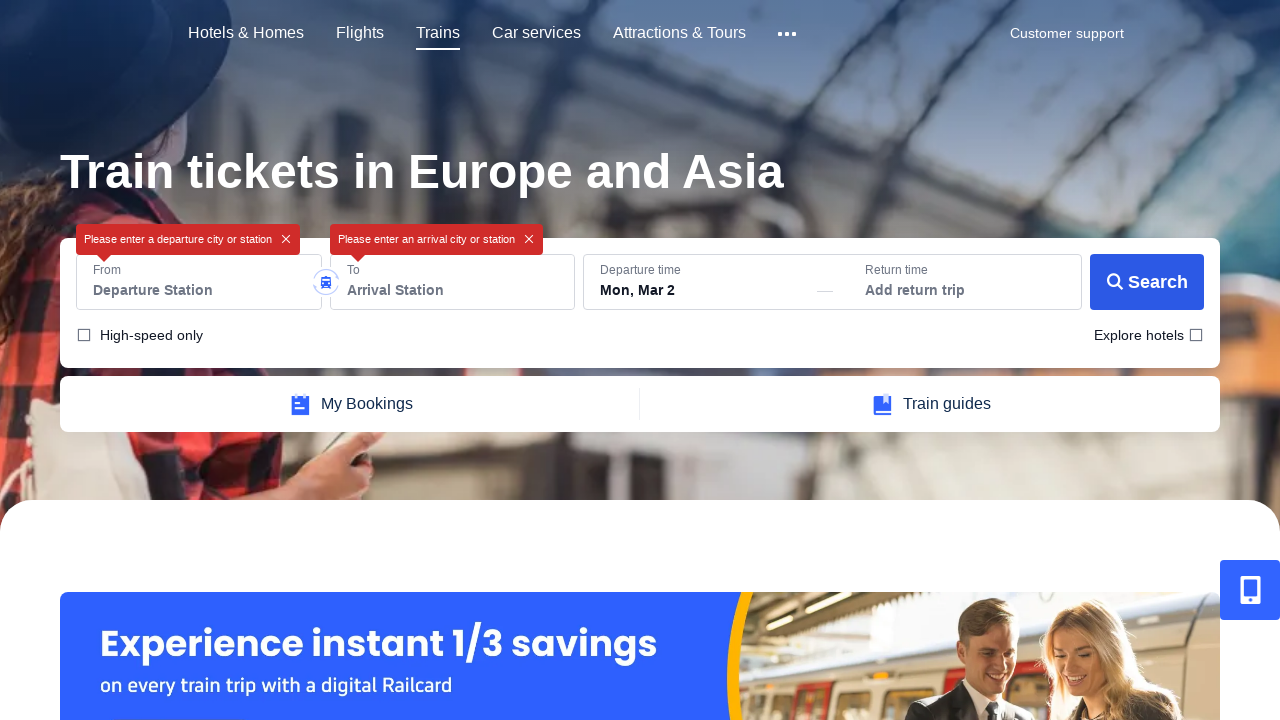

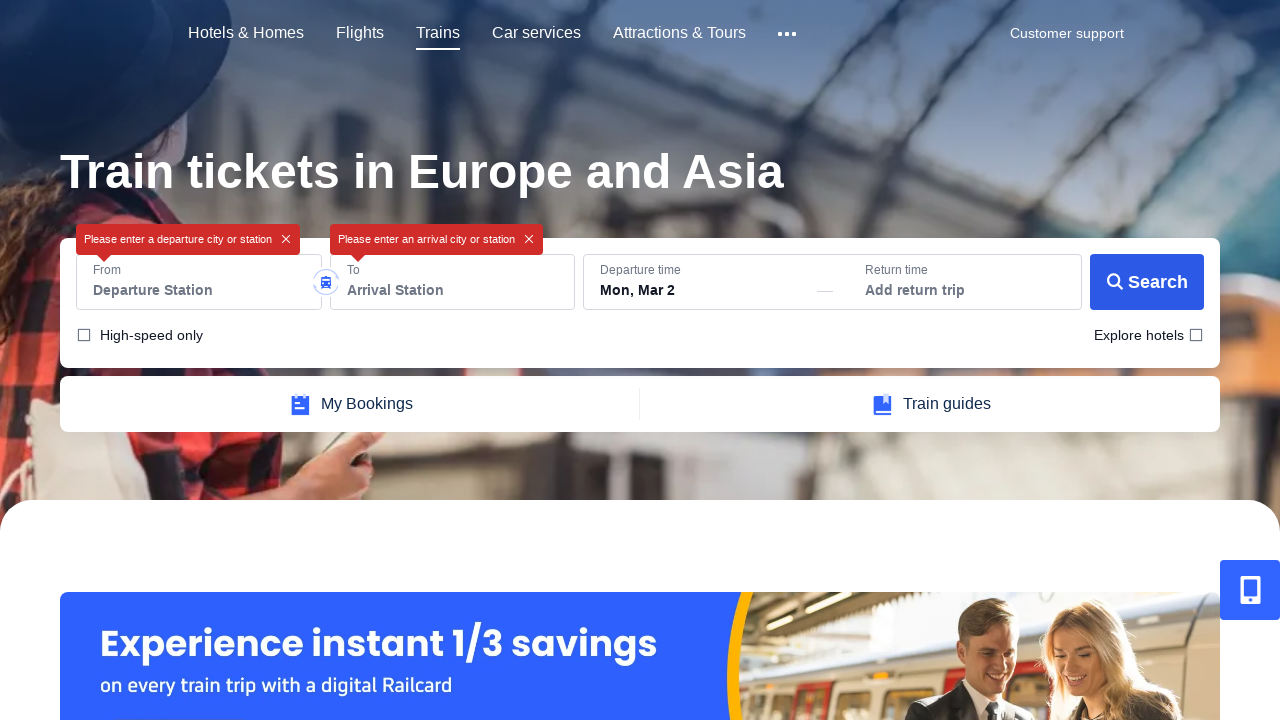